Tests form filling on a Selenium training page with dynamic attributes, demonstrating how to locate elements with dynamic class names using partial attribute matching in XPath selectors.

Starting URL: https://v1.training-support.net/selenium/dynamic-attributes

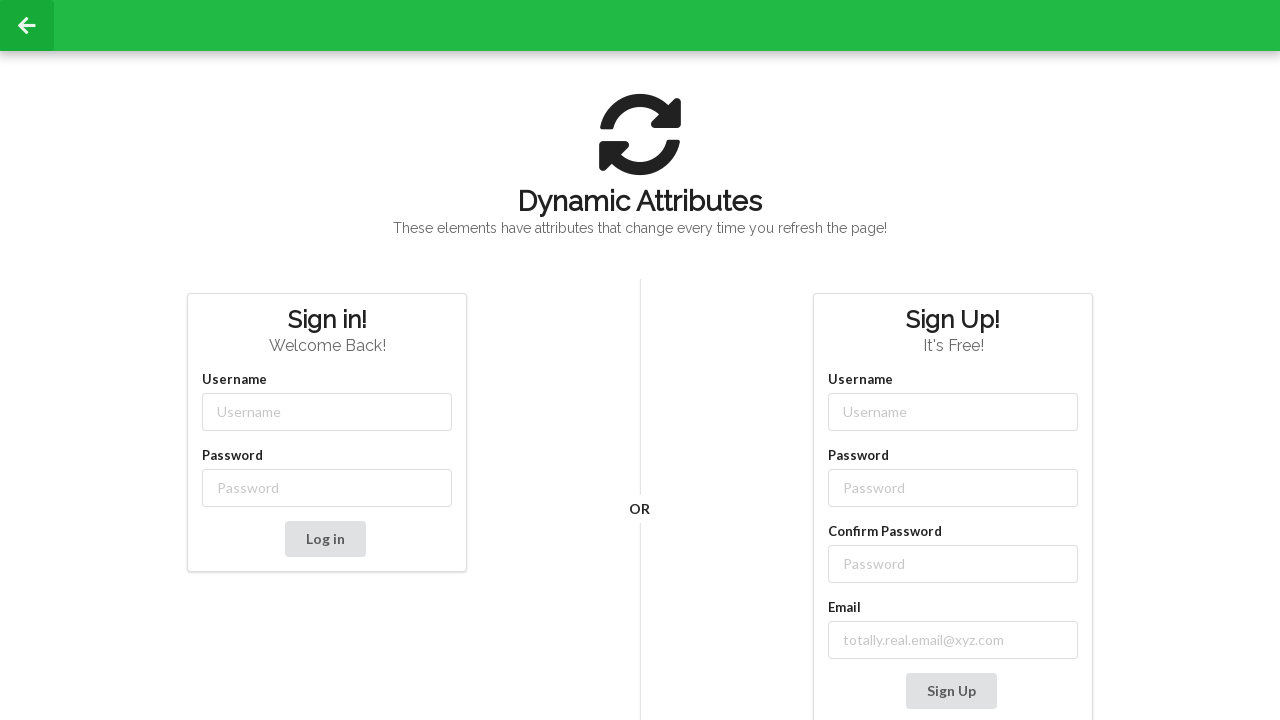

Filled username field with 'Deku' using dynamic class selector on //input[contains(@class, '-username')]
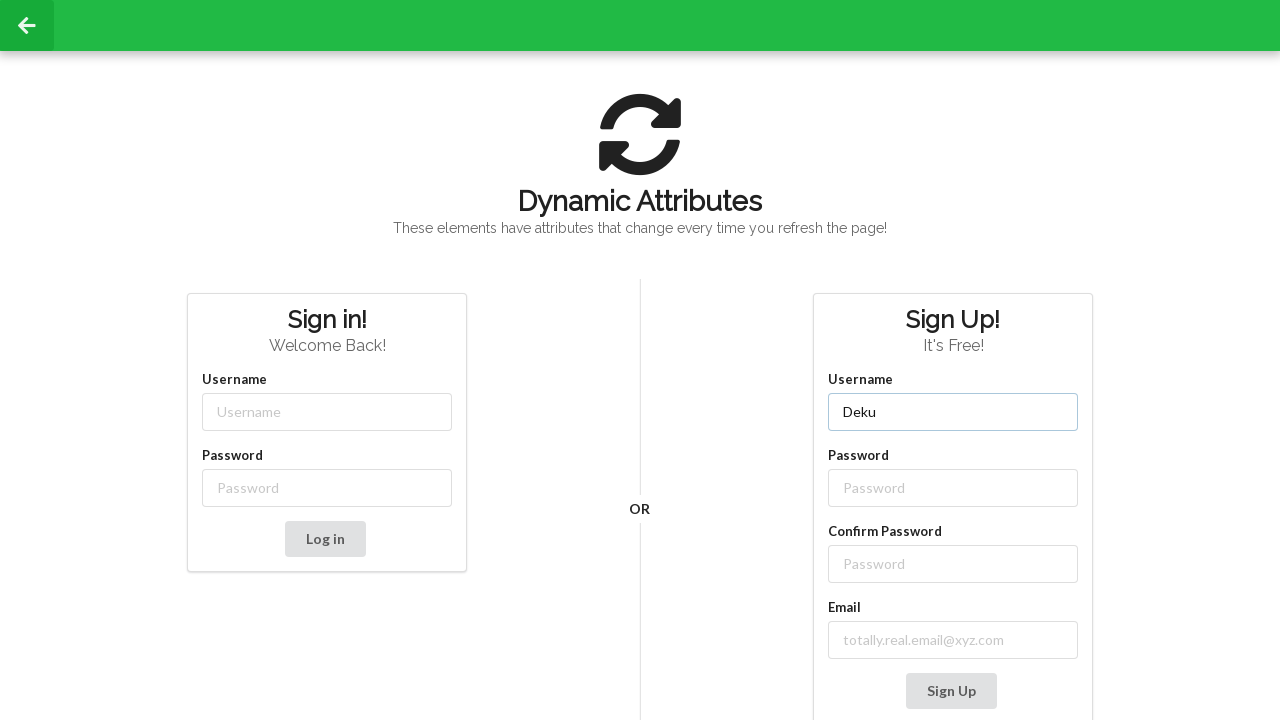

Filled password field with 'PlusUltra!' using dynamic class selector on //input[contains(@class, '-password')]
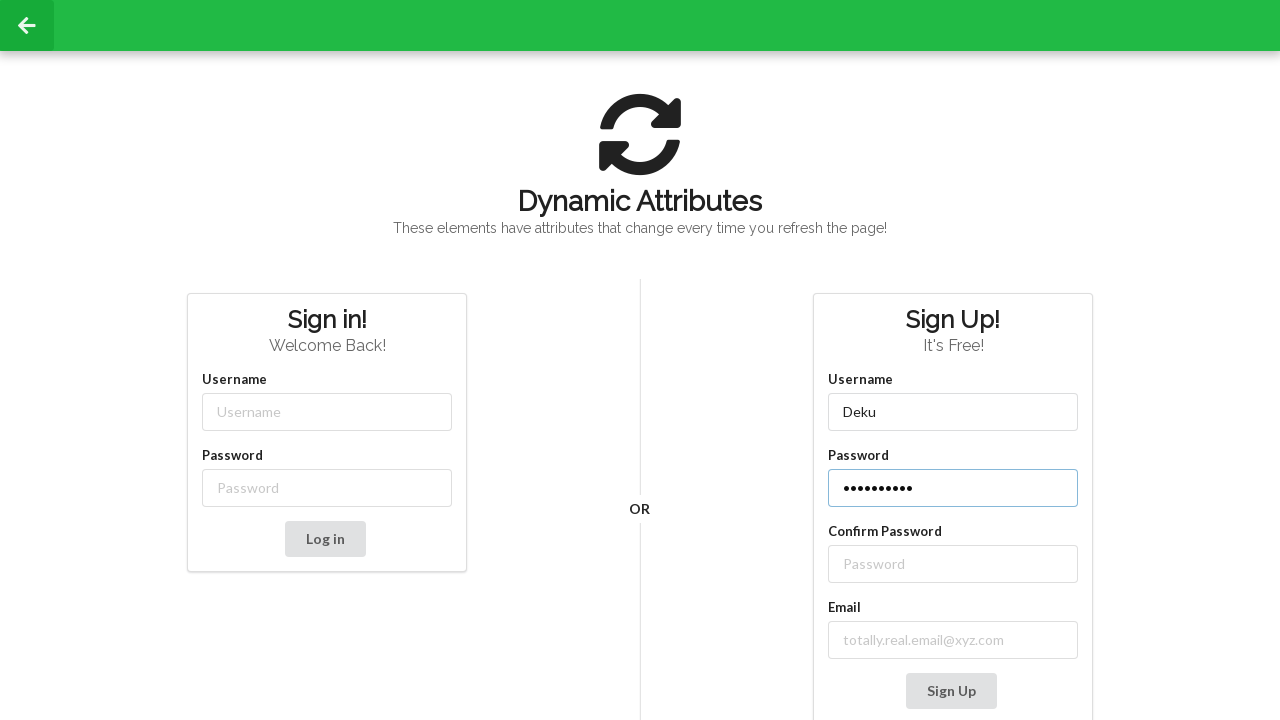

Filled confirm password field with 'PlusUltra!' using label-based XPath on //label[contains(text(), 'Confirm Password')]//following::input
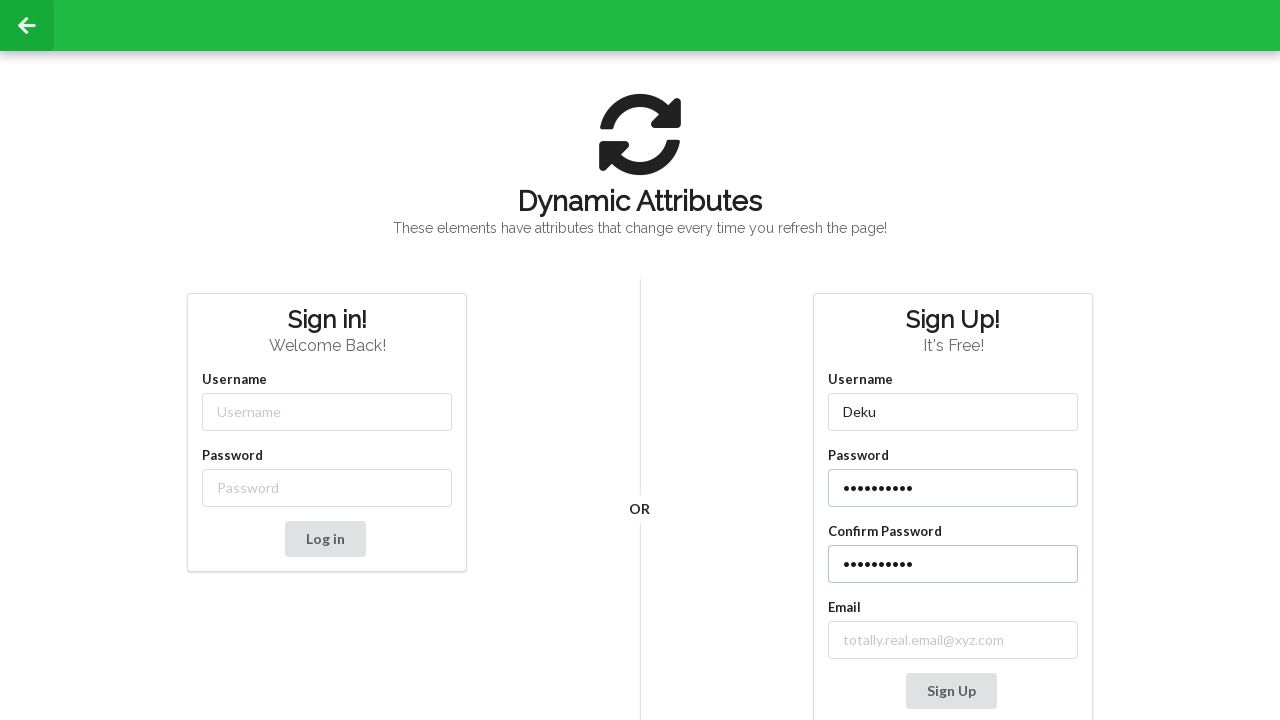

Filled email field with 'deku@ua.edu' using dynamic class selector on //input[contains(@class, 'email-')]
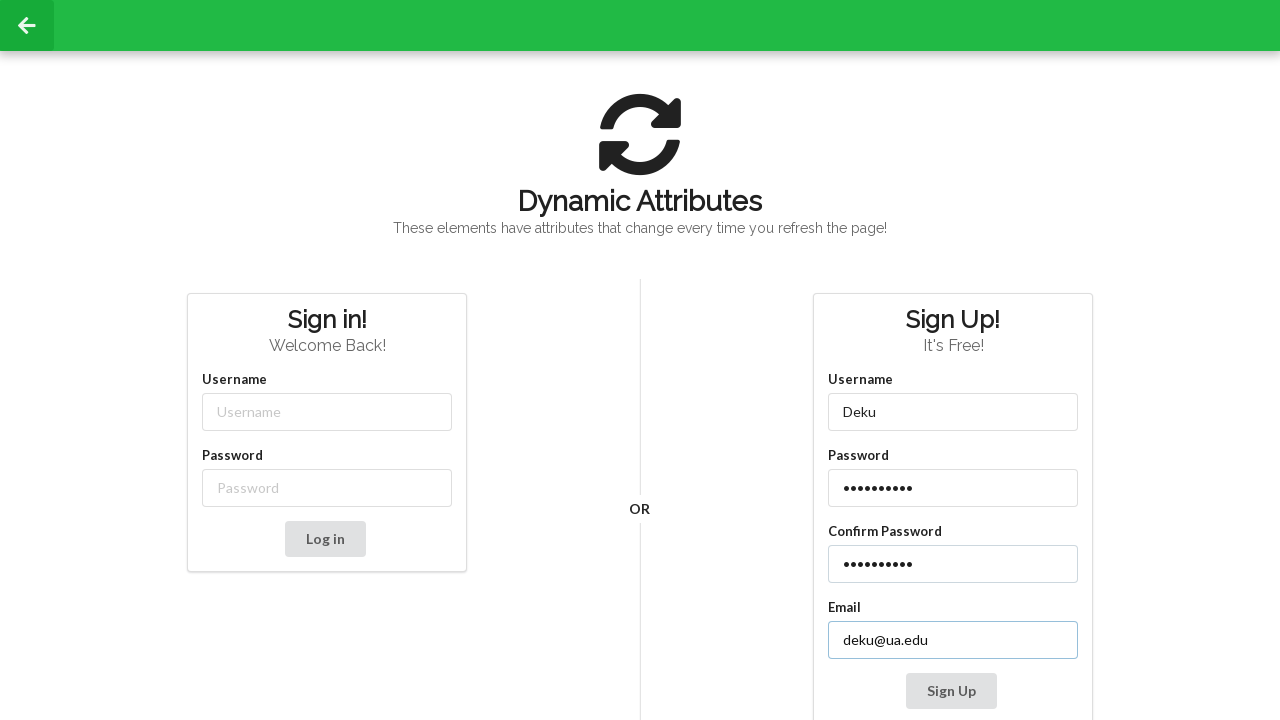

Clicked Sign Up button to submit the form at (951, 691) on xpath=//button[text()='Sign Up']
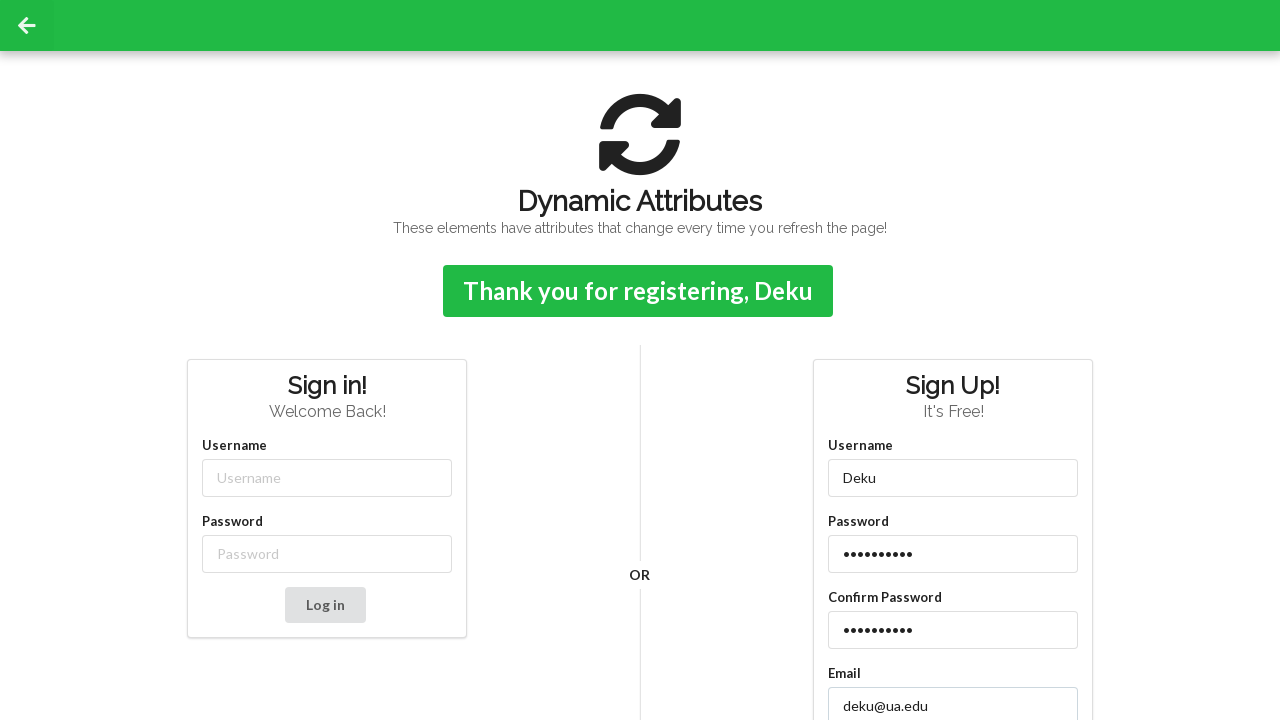

Success confirmation message appeared on the page
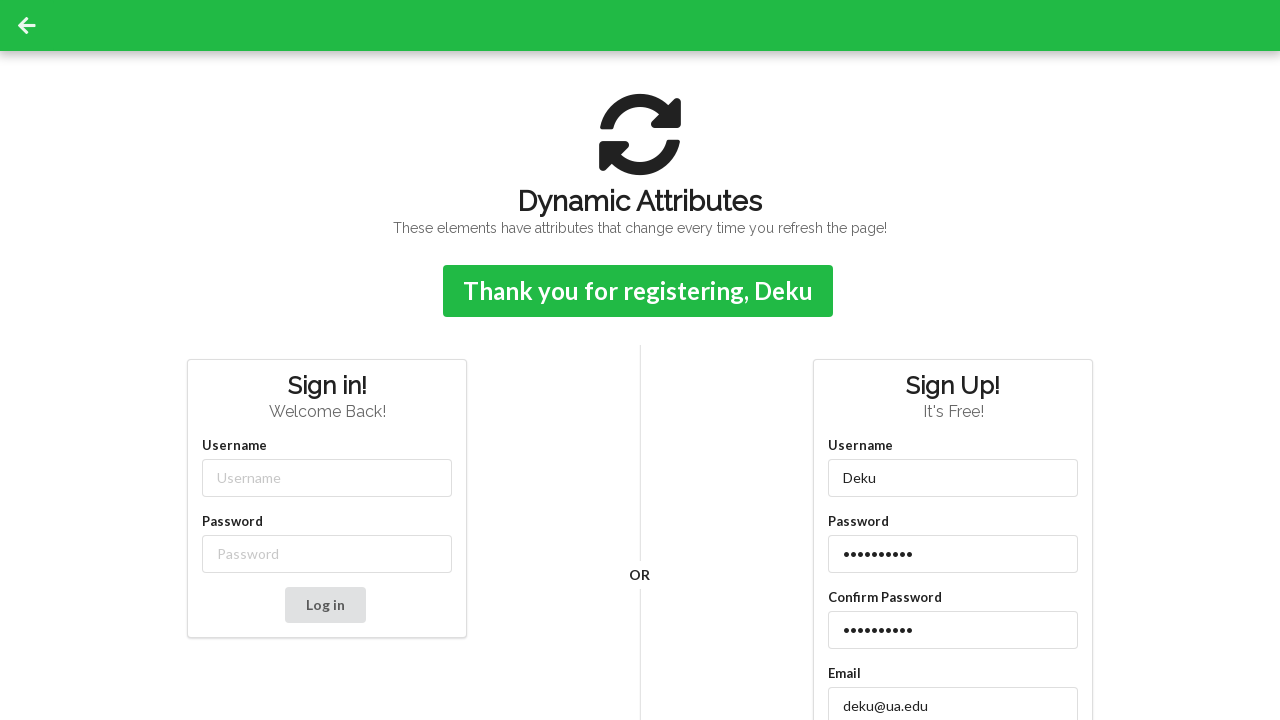

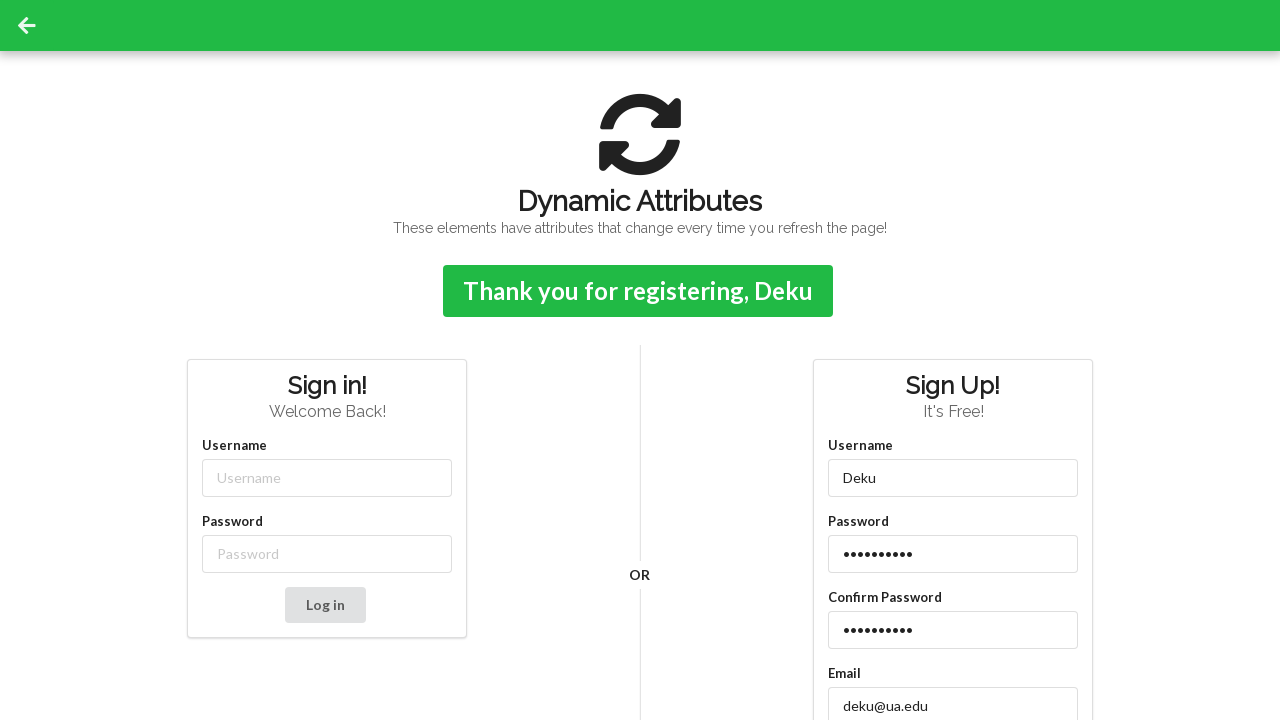